Tests sweet alert functionality by clicking the Show button to trigger an alert dialog and then closing it by clicking the close icon

Starting URL: https://www.leafground.com/alert.xhtml

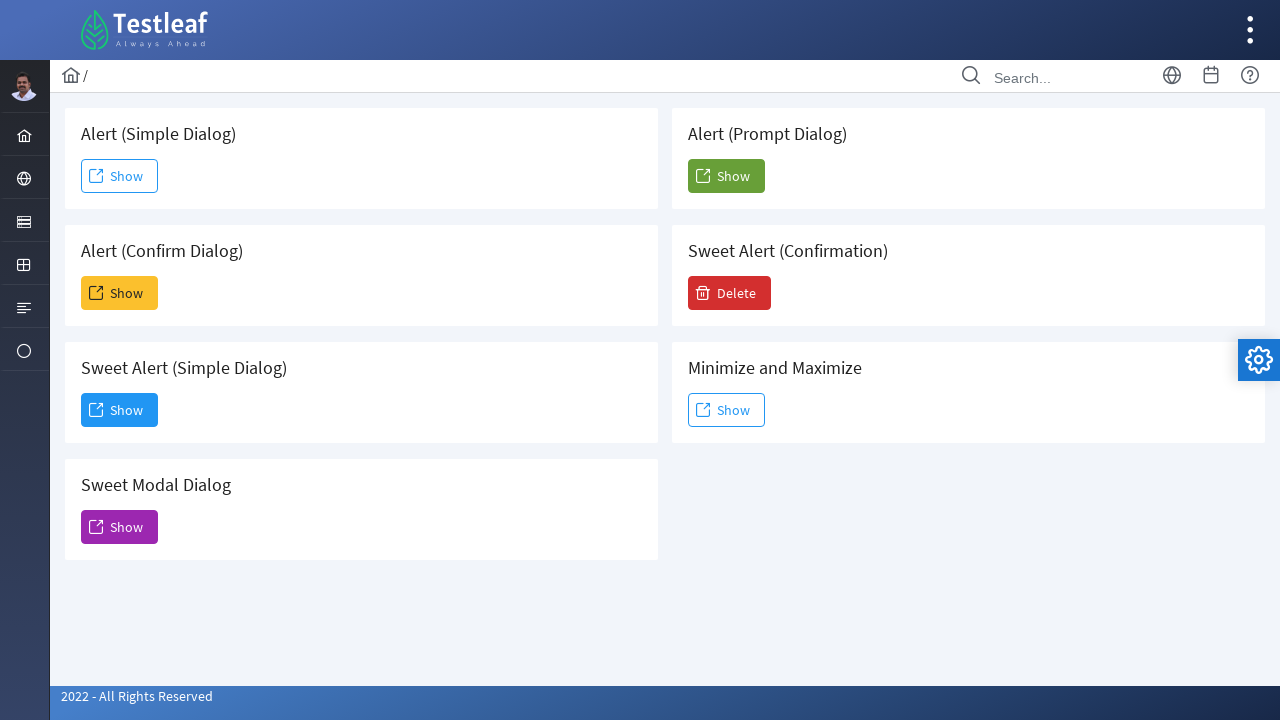

Clicked the third 'Show' button to trigger sweet alert at (120, 410) on (//span[text()='Show'])[3]
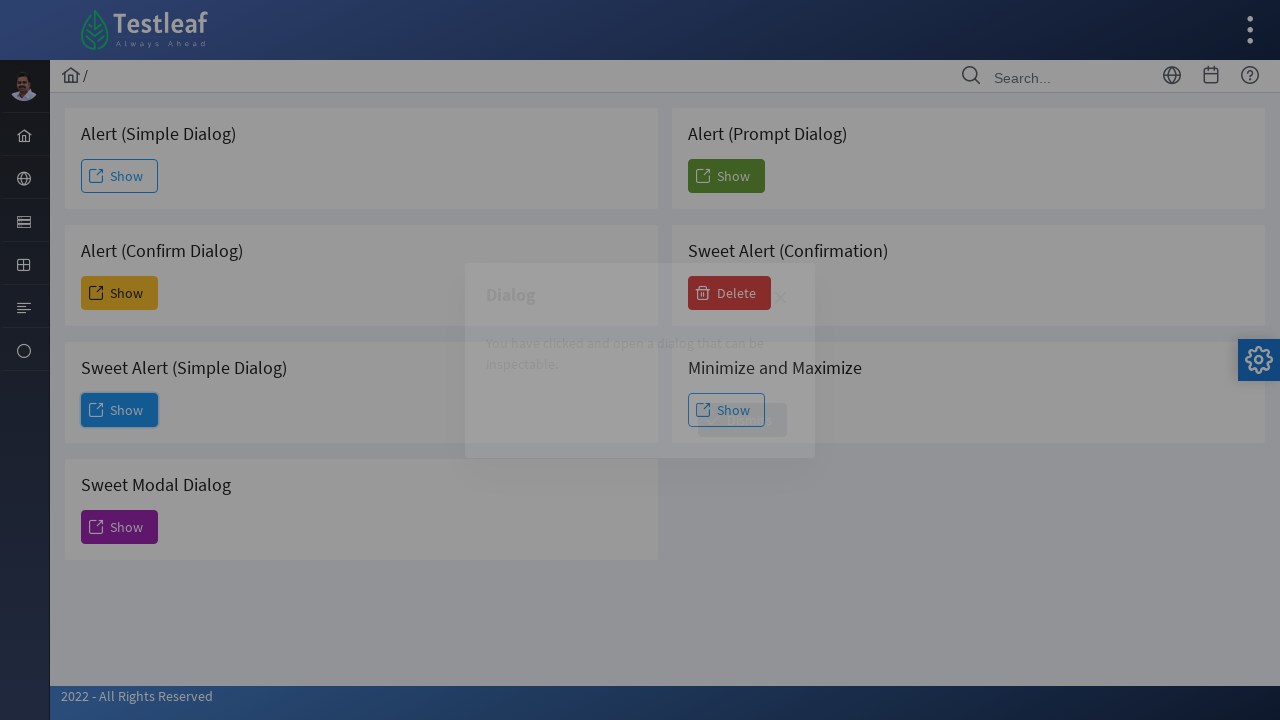

Sweet alert dialog appeared with close icon visible
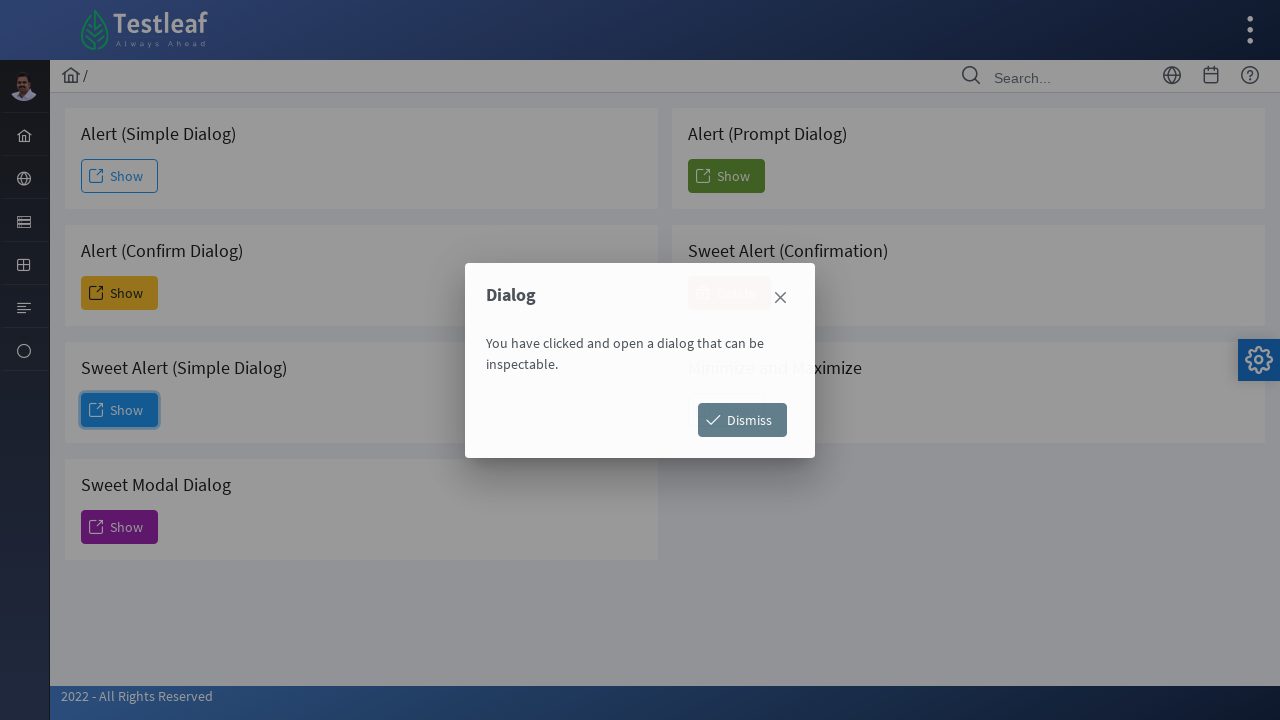

Clicked the close icon to dismiss the sweet alert at (780, 298) on span.ui-icon.ui-icon-closethick
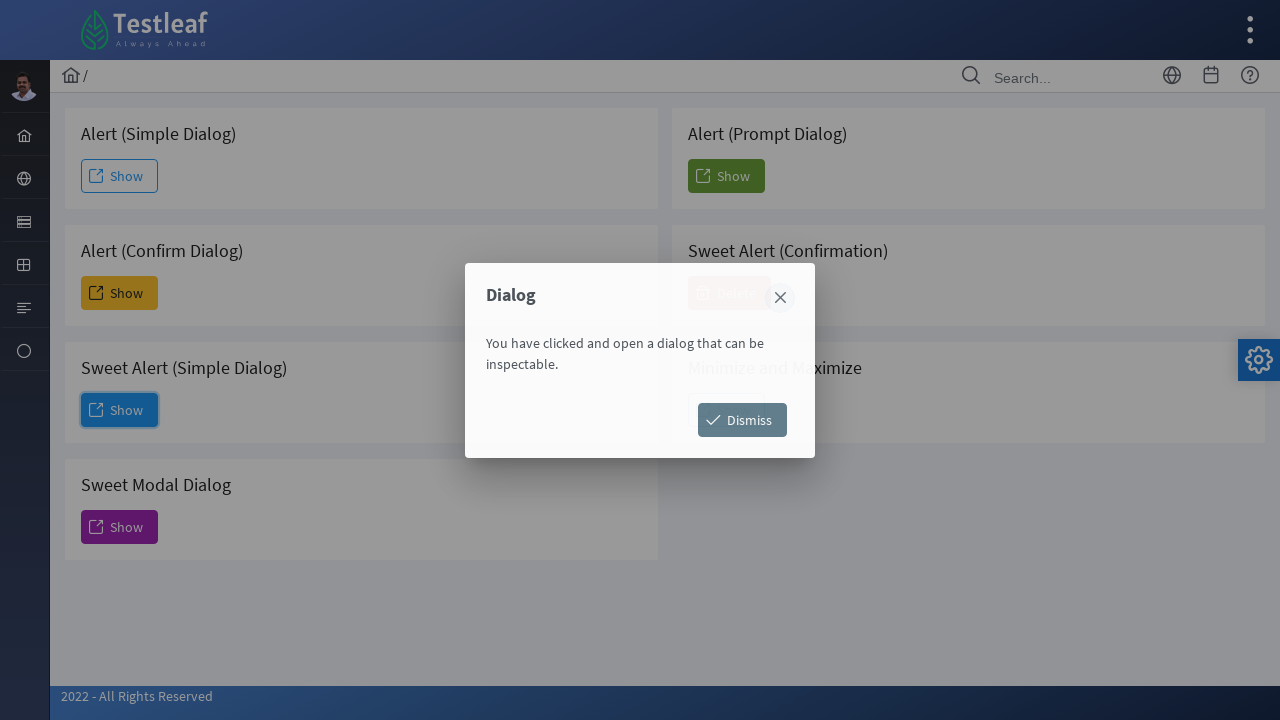

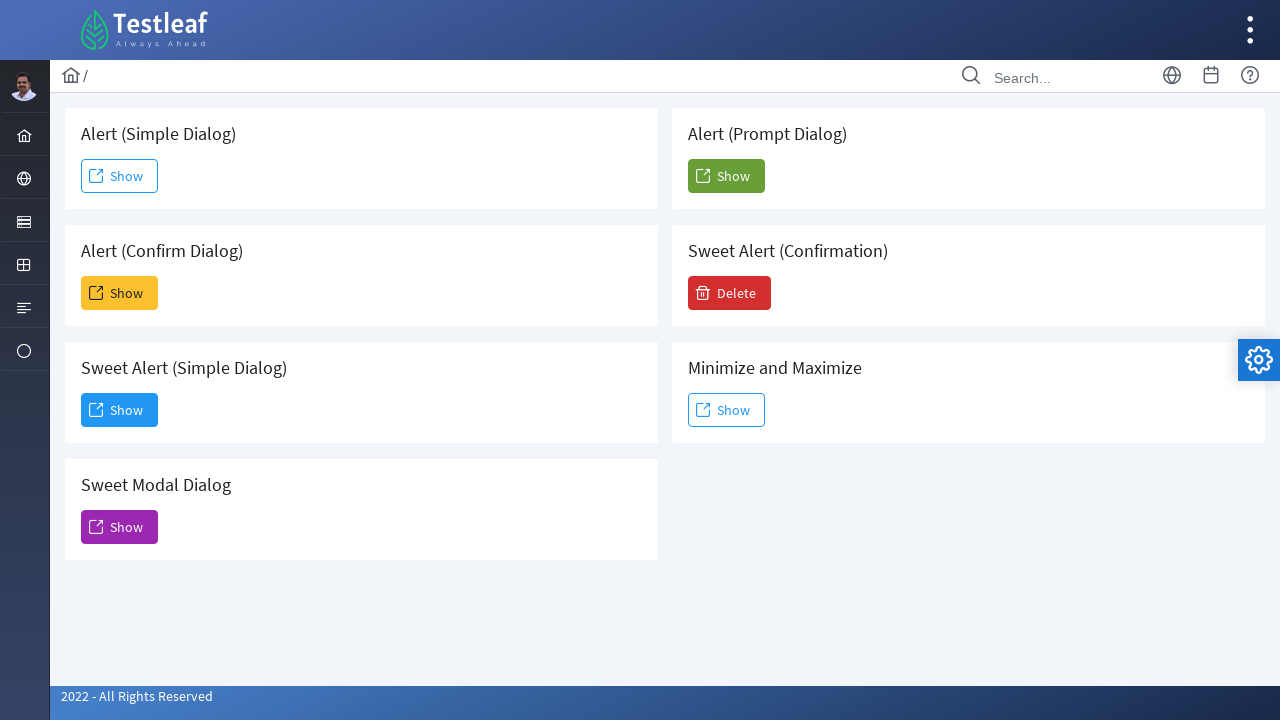